Tests product search functionality by searching for products, verifying search results are displayed, and navigating to the cart page

Starting URL: http://automationexercise.com

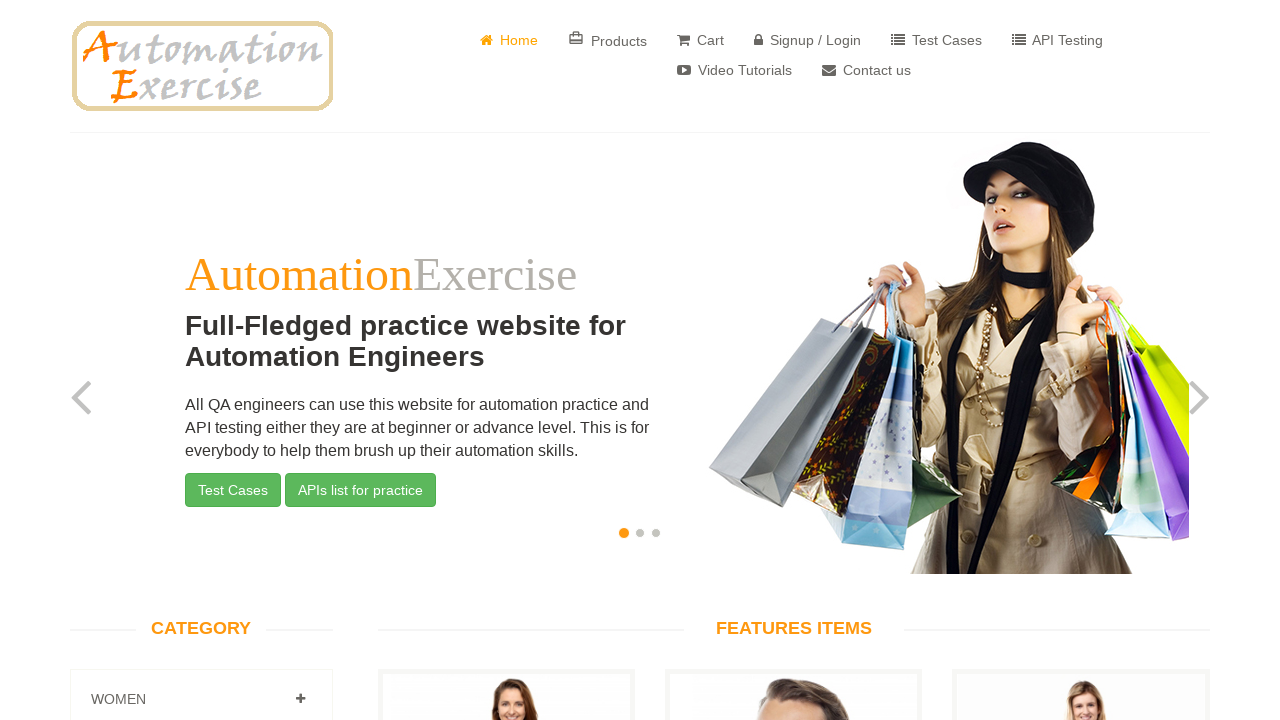

Clicked on 'Products' button at (608, 40) on text=Products
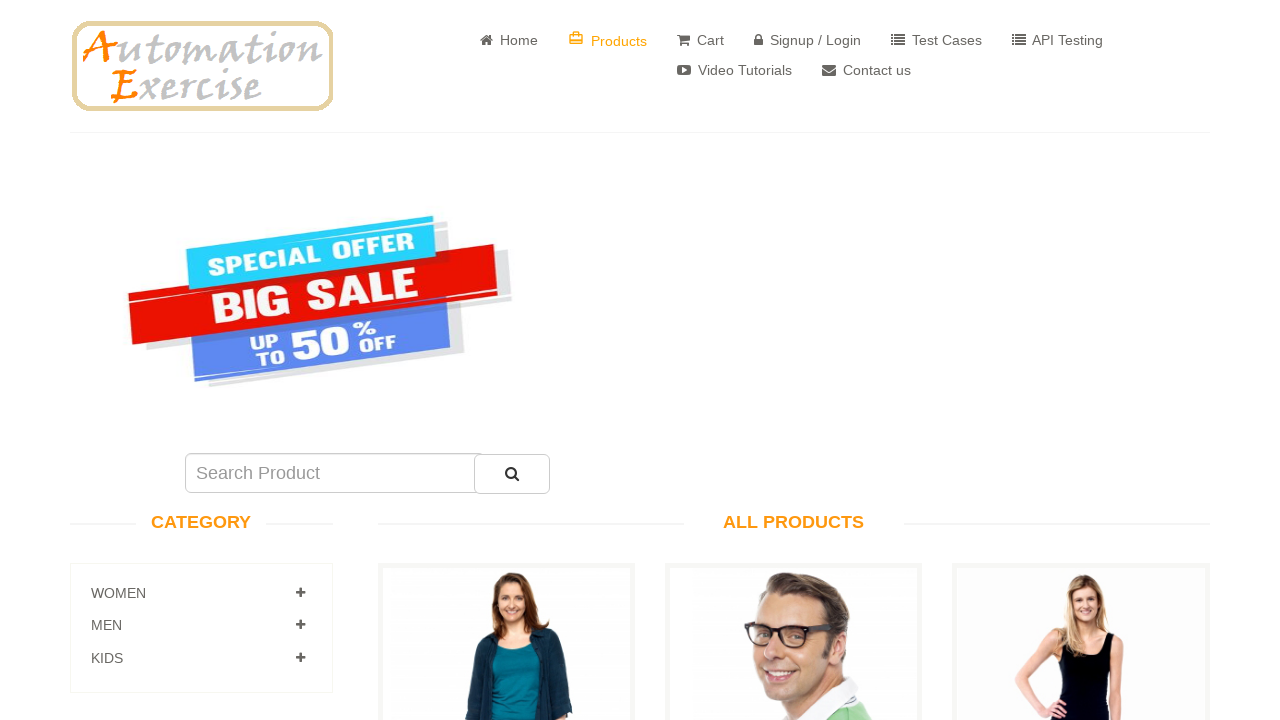

All Products page loaded
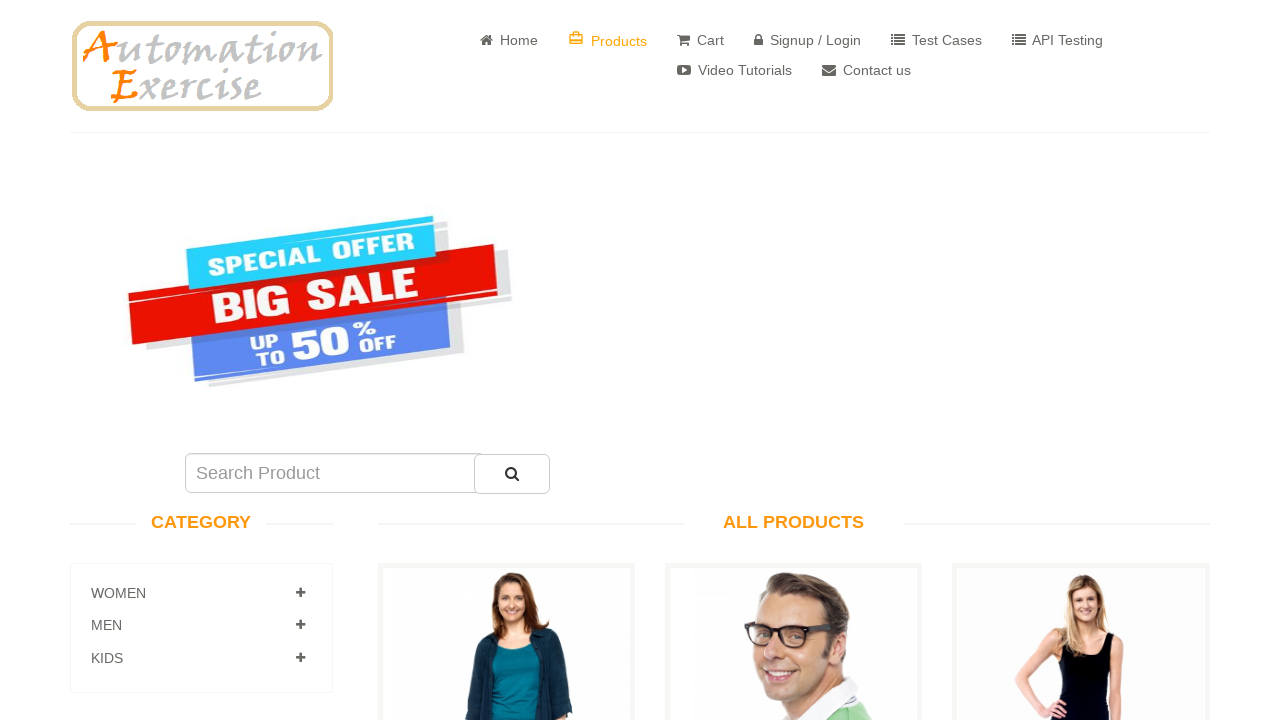

Entered 'pink' in search product field on #search_product
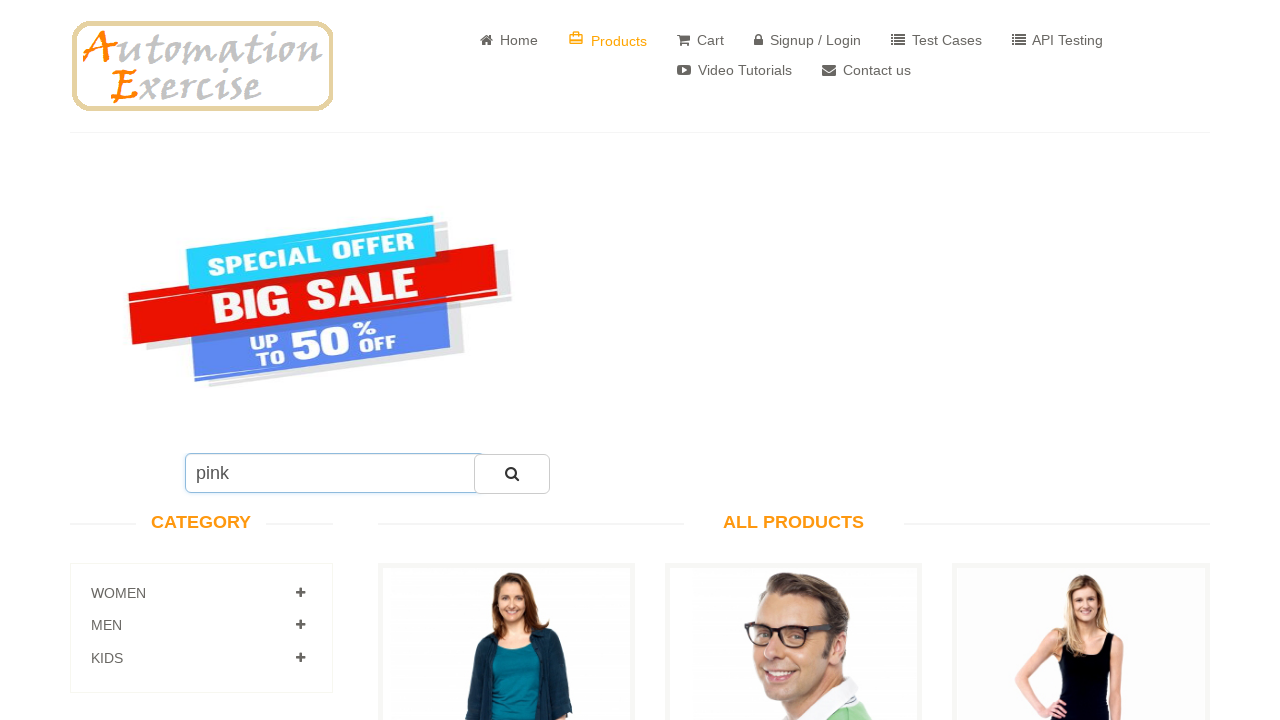

Clicked search button to search for products at (512, 474) on #submit_search
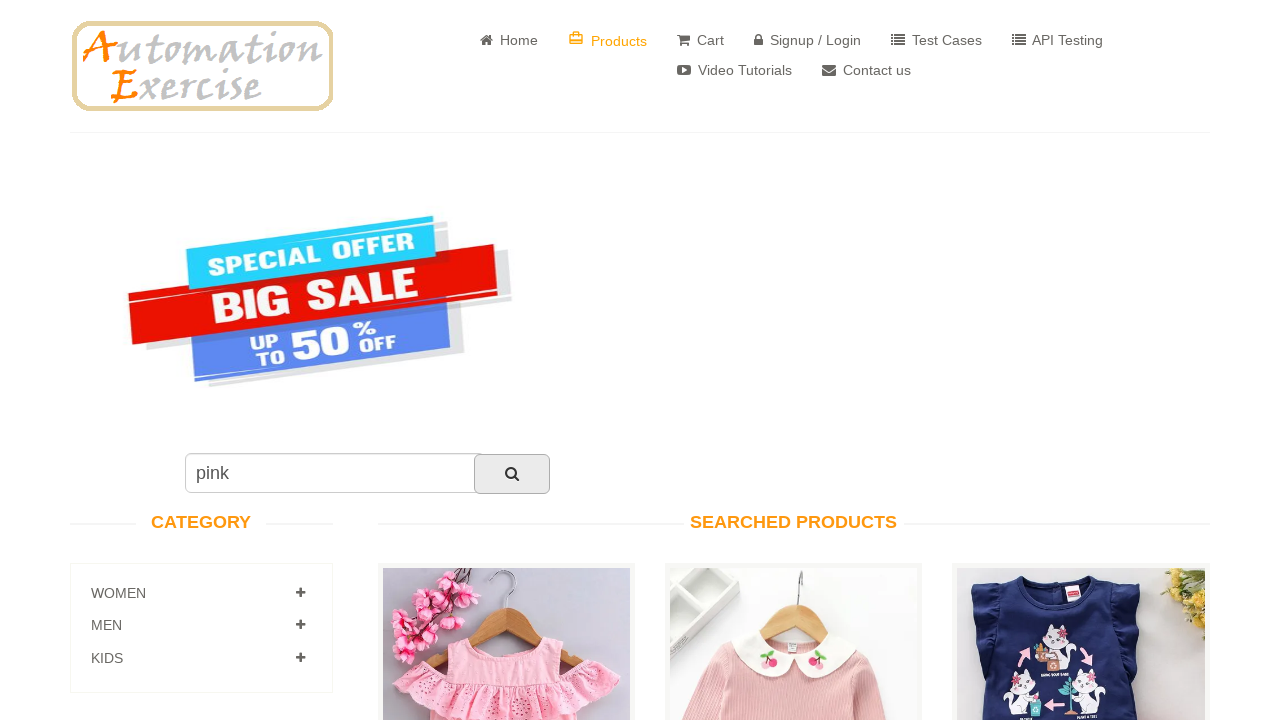

Scrolled down to view search results
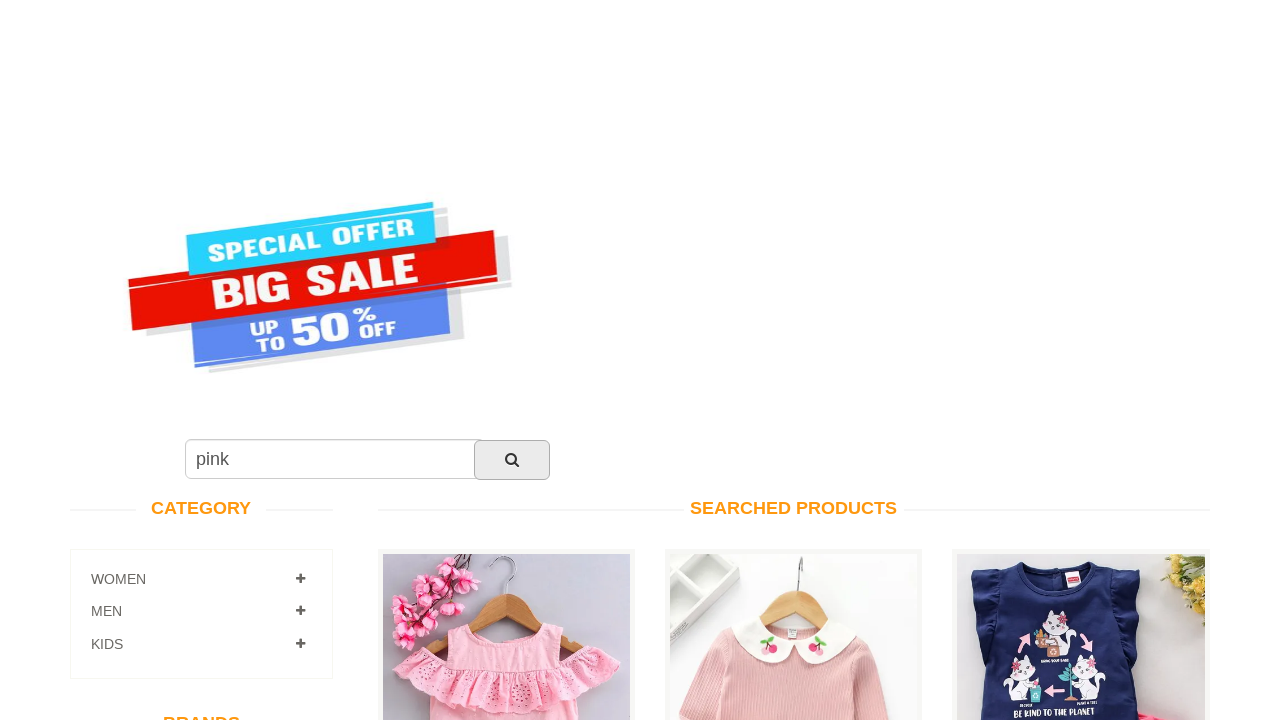

Searched Products section loaded
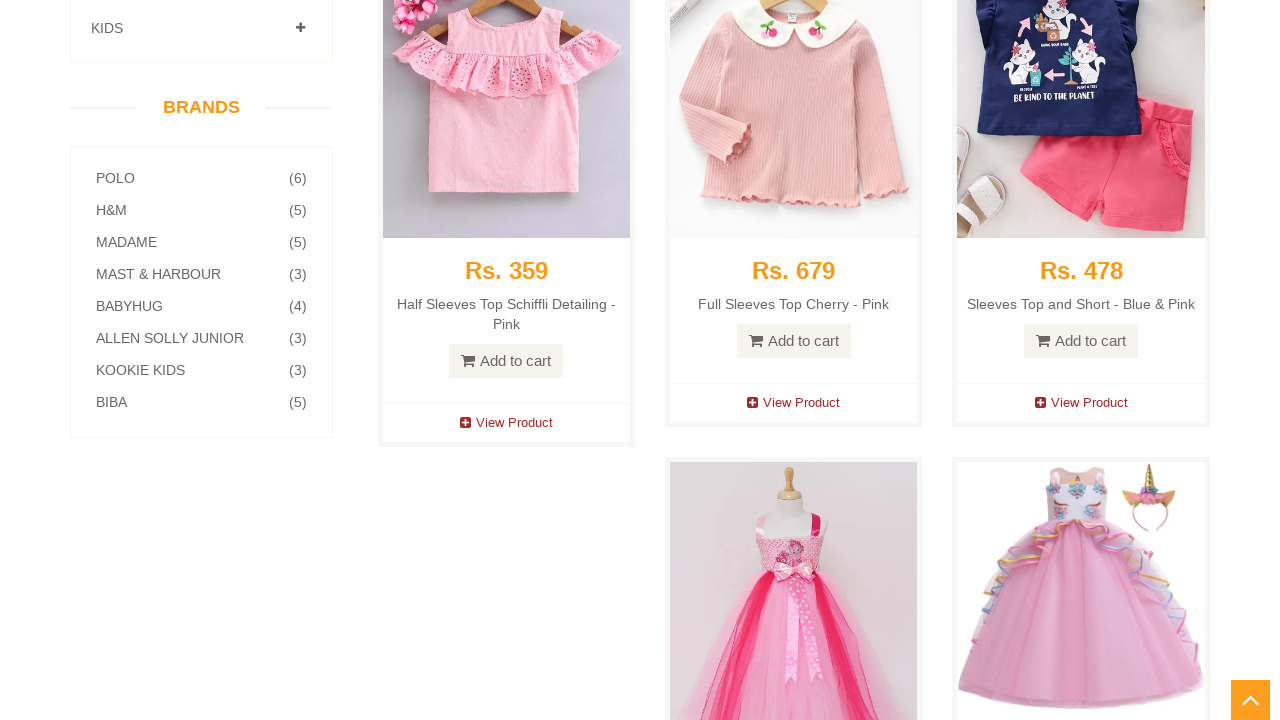

Verified product elements are displayed
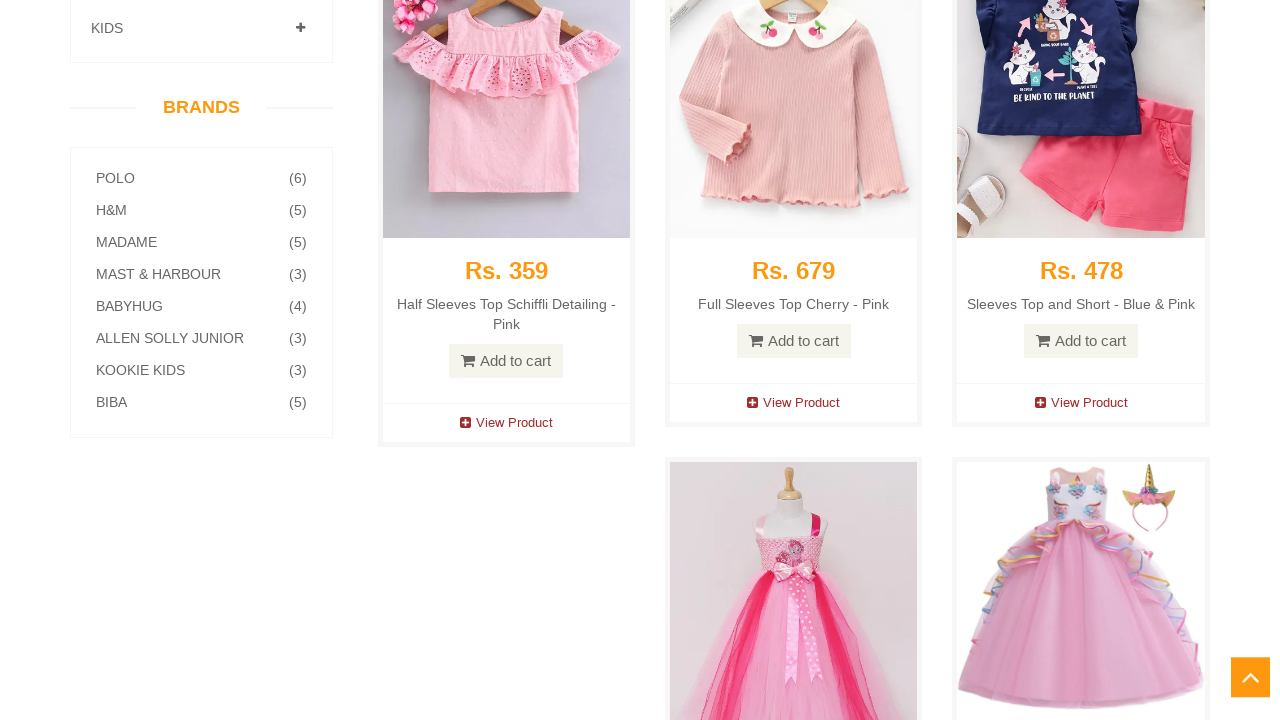

Clicked on Cart button to navigate to cart page at (700, 40) on text=Cart
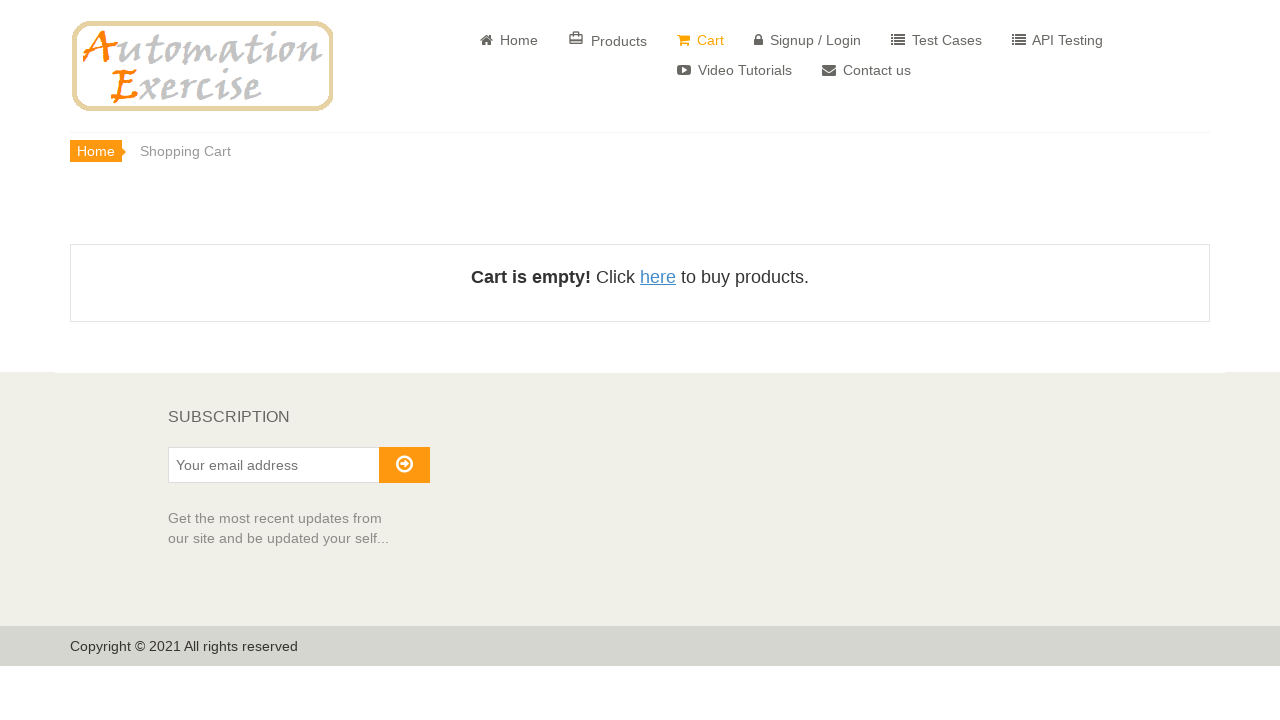

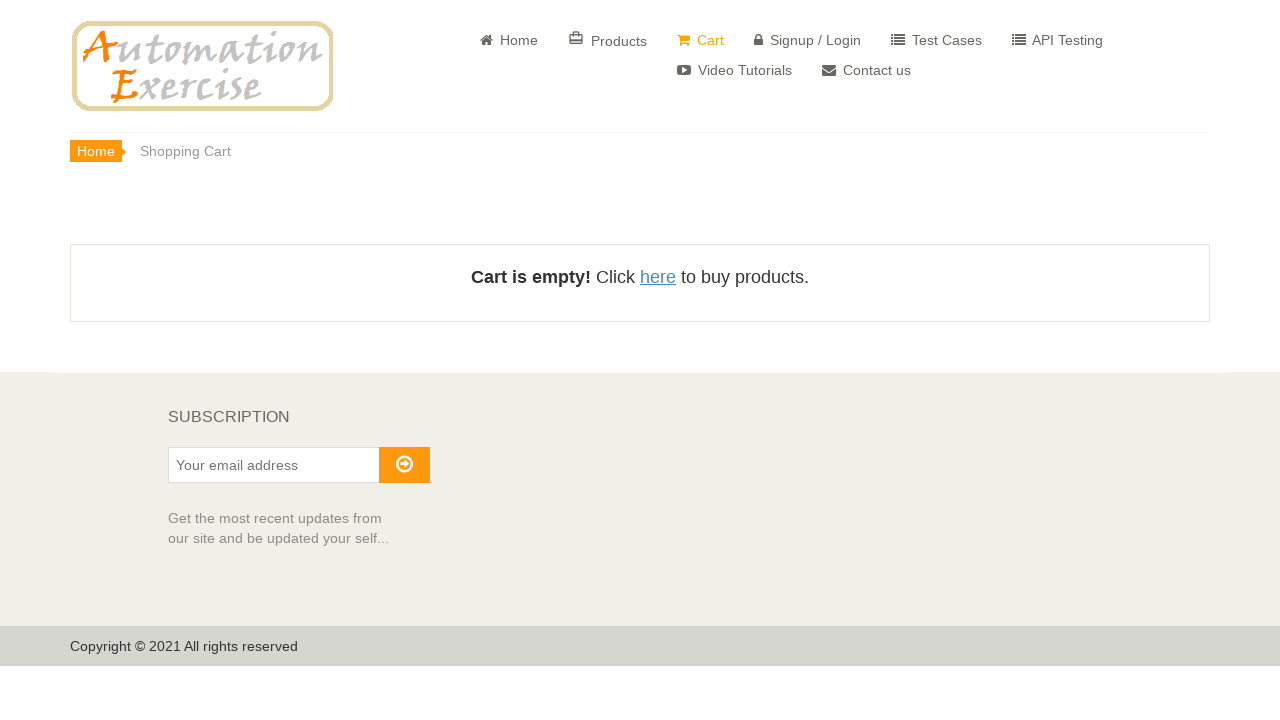